Navigates to a public GitHub repository page and verifies the page loads successfully

Starting URL: https://github.com/santhosh137/Selenium-with-python

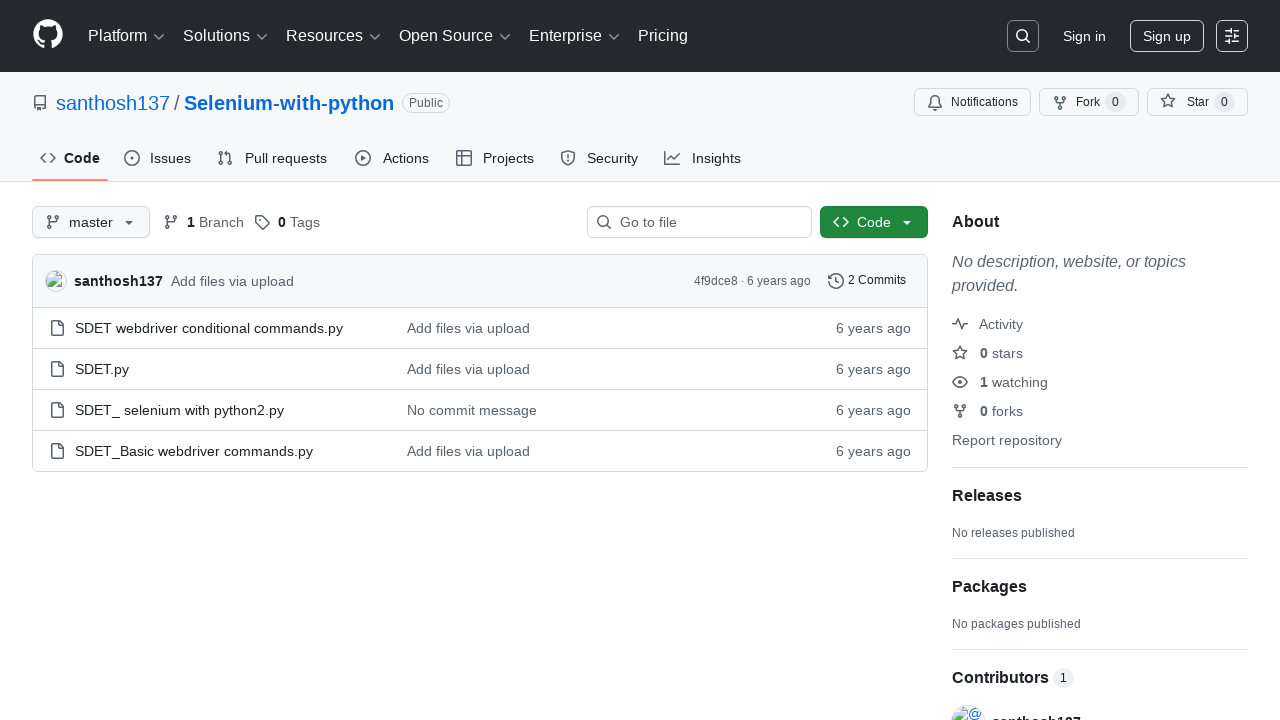

Navigated to GitHub repository at https://github.com/santhosh137/Selenium-with-python
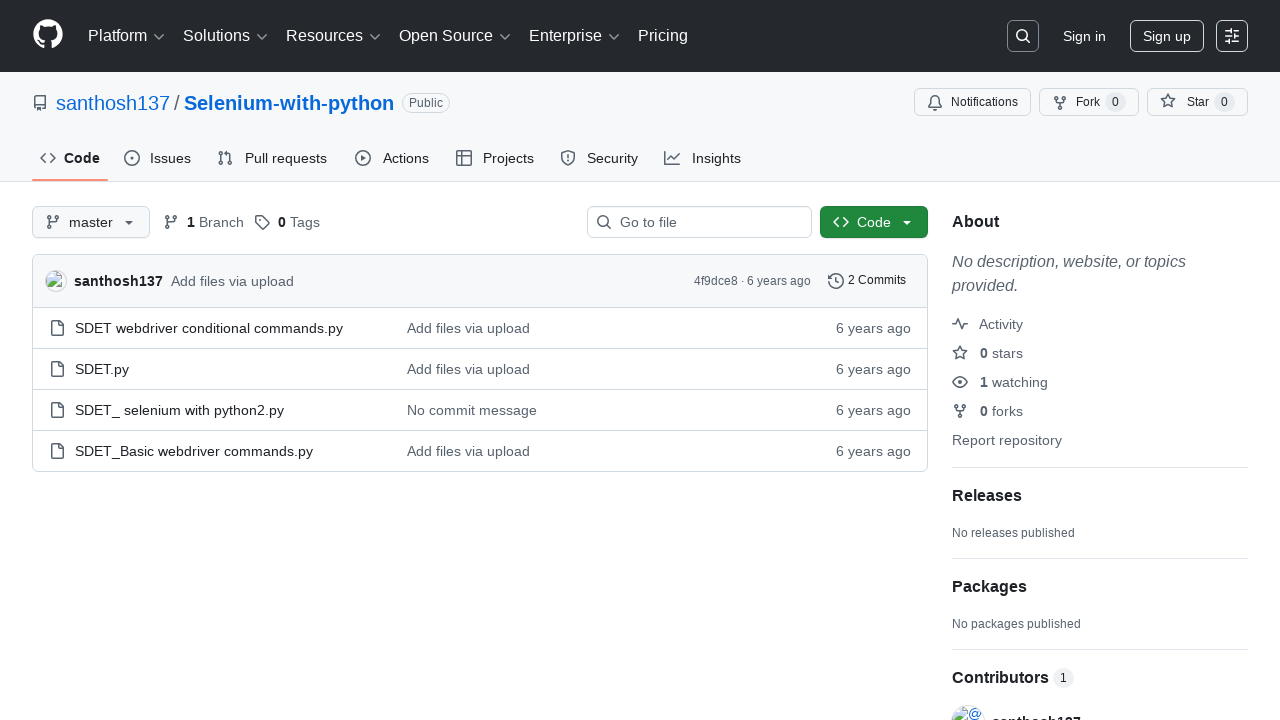

Repository page loaded successfully - repo name element found
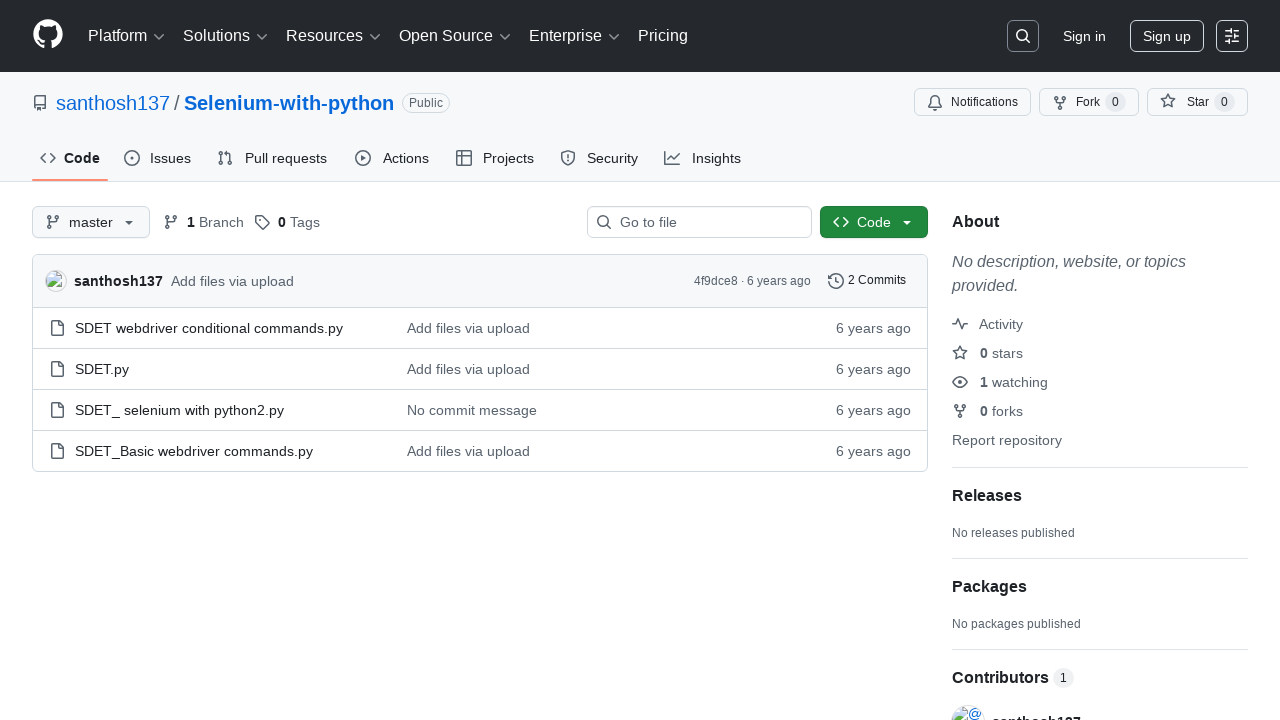

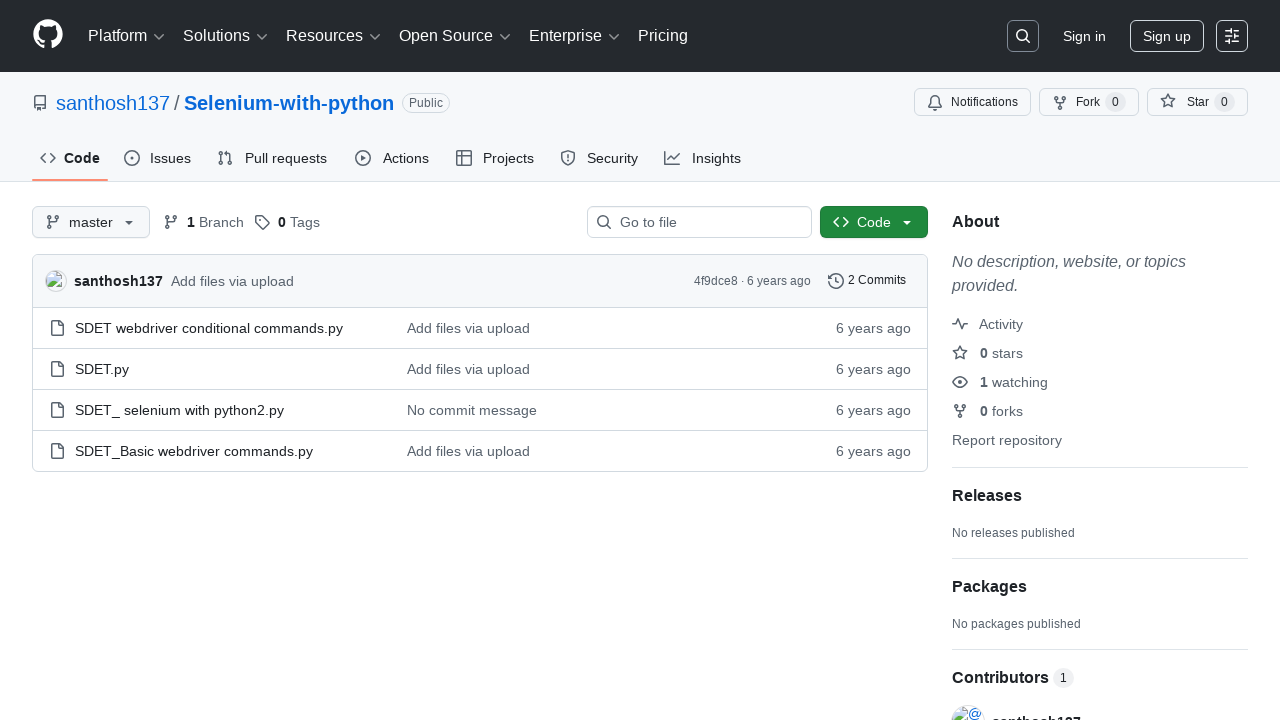